Clicks a link that opens in a new tab, switches to it, verifies content, and switches back

Starting URL: https://demoqa.com/links

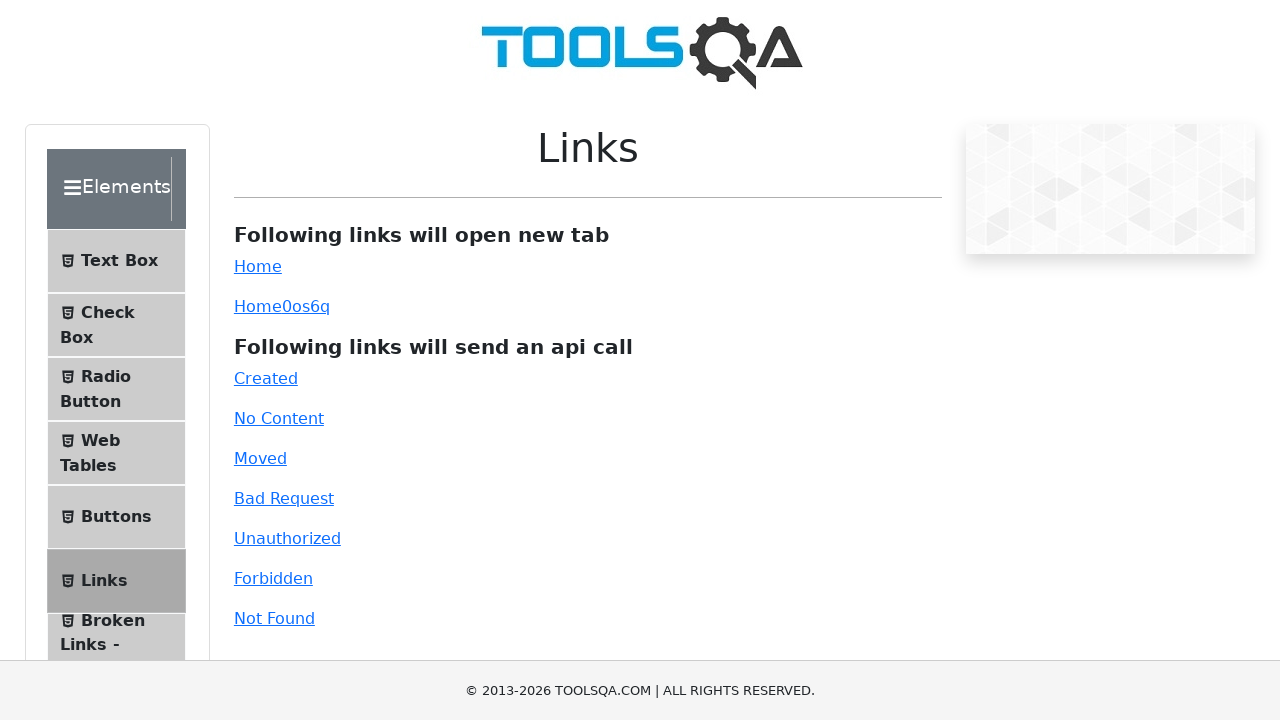

Clicked simpleLink and new tab opened at (258, 266) on #simpleLink
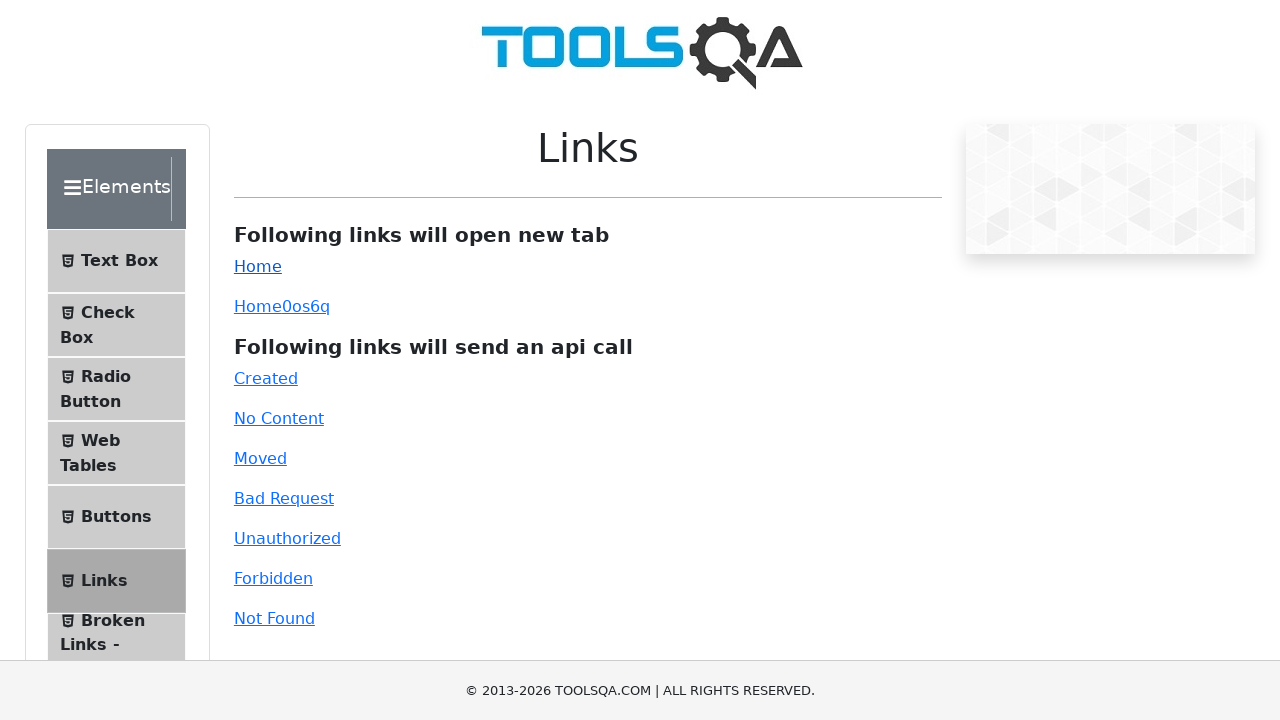

Waited for header image to be visible in new tab
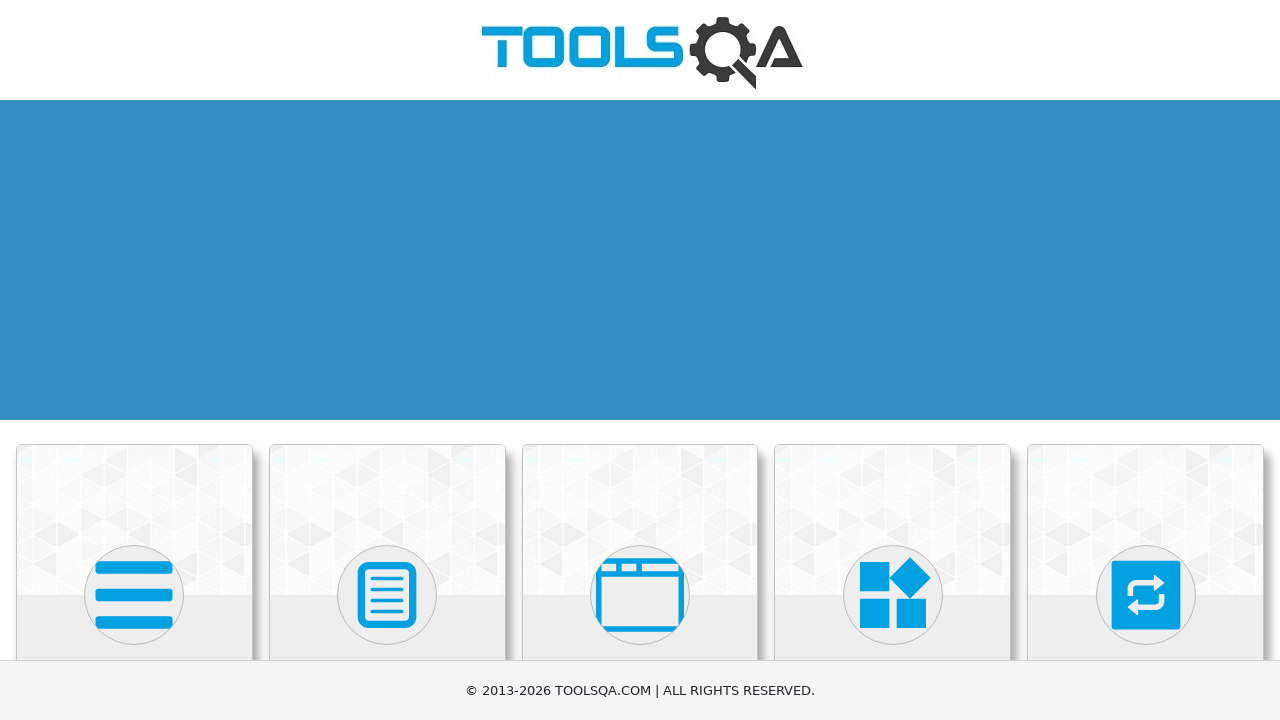

Verified header image is visible
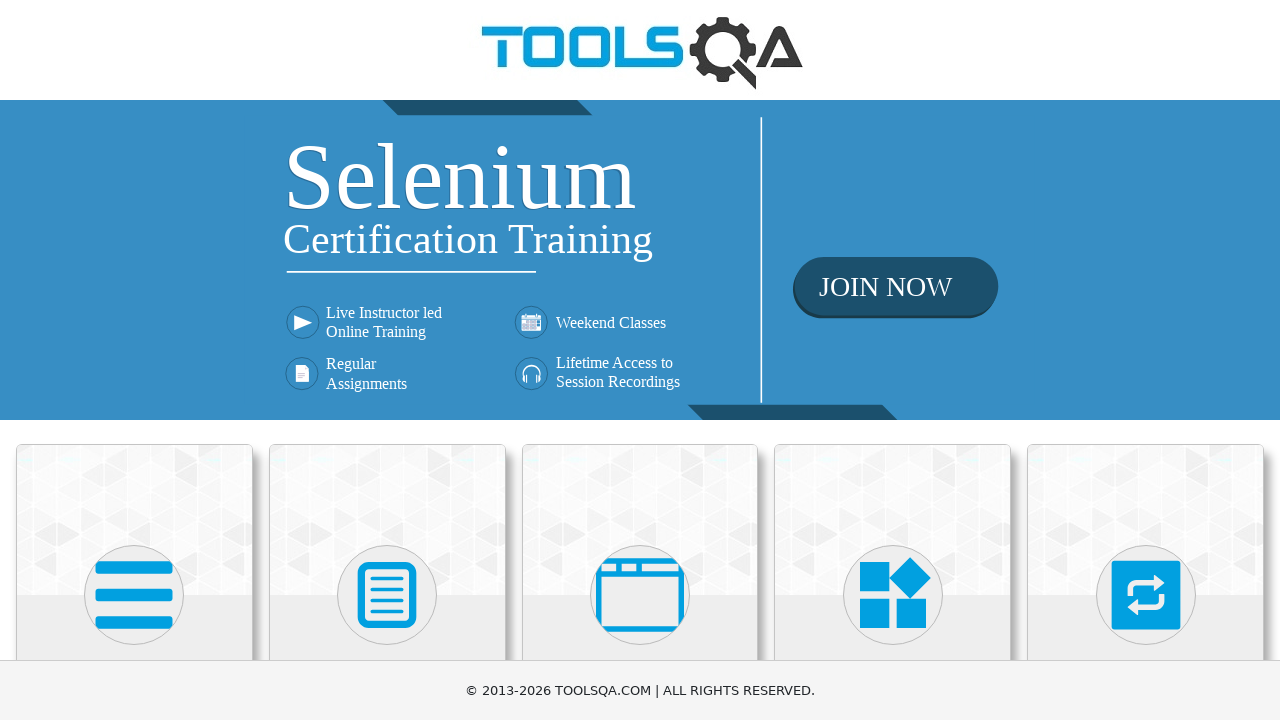

Assertion passed: header image is visible
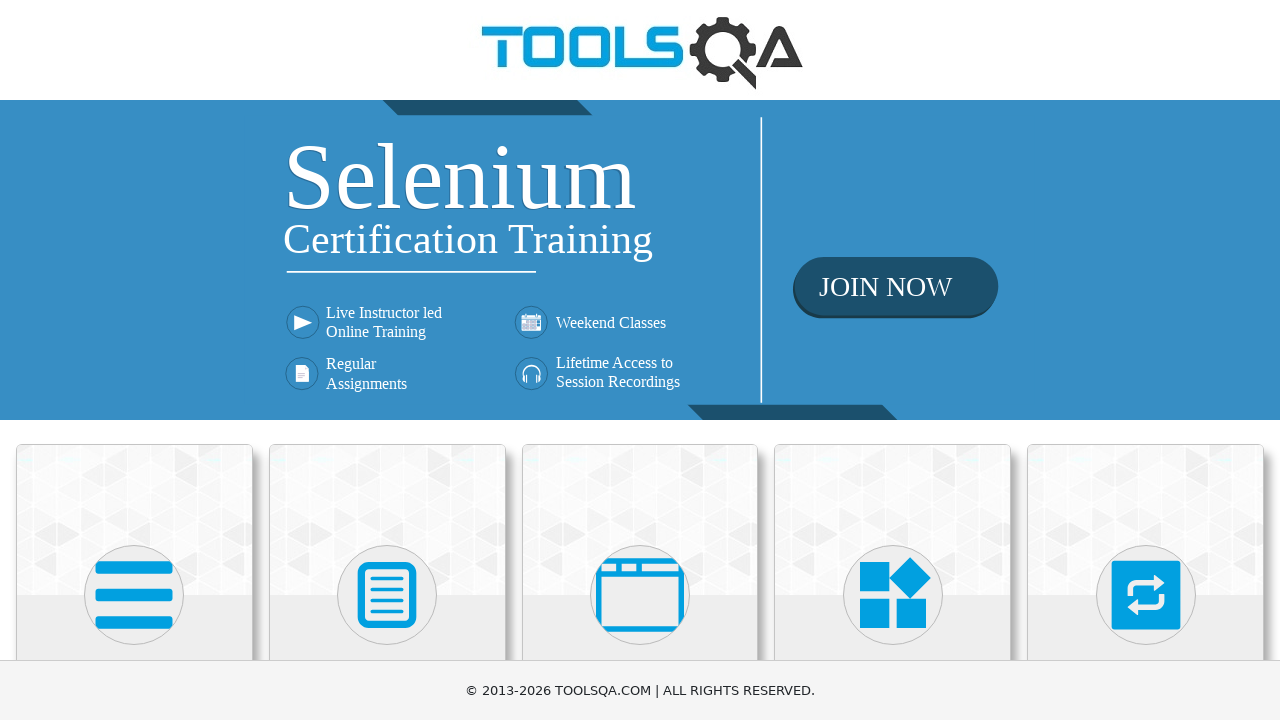

Closed the new tab
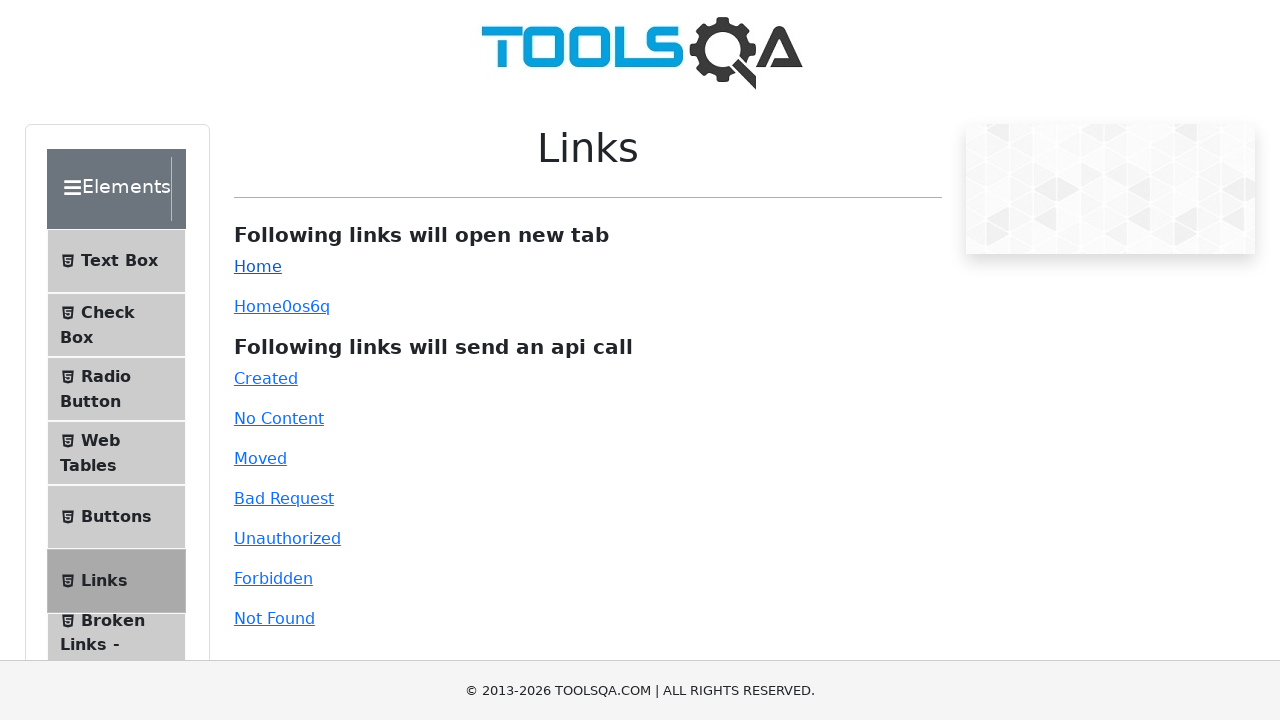

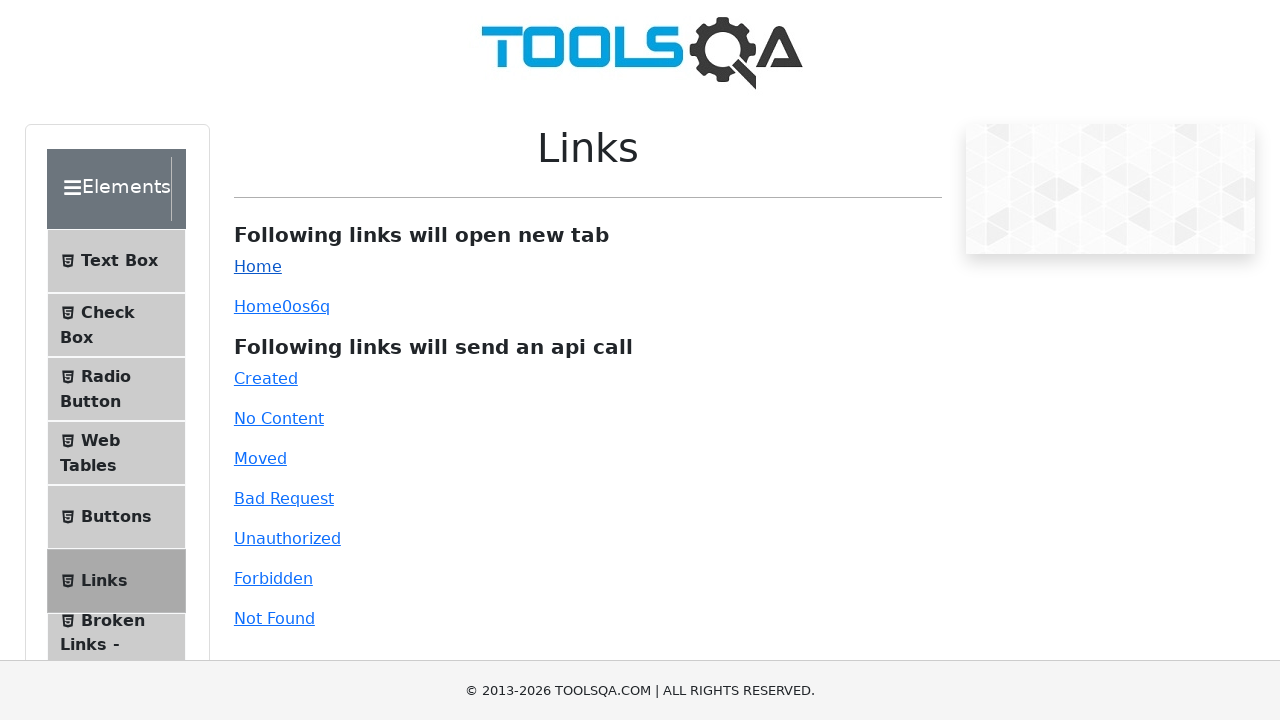